Navigates to a Marin County election results page, waits for the page to fully load, then scrolls to the bottom of the page to trigger lazy loading of all election contest data.

Starting URL: https://results.enr.clarityelections.com/CA/Marin/122487/web.345435/#/summary

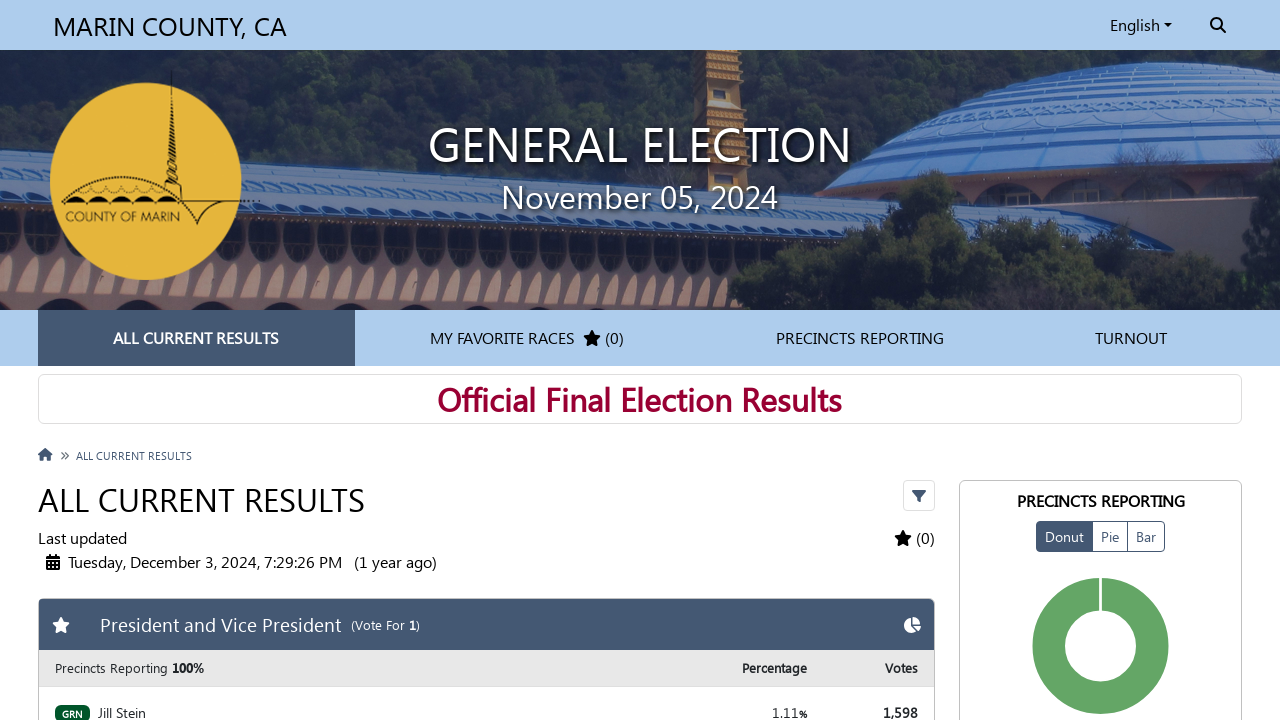

Waited for 'Last updated' text to indicate page fully loaded
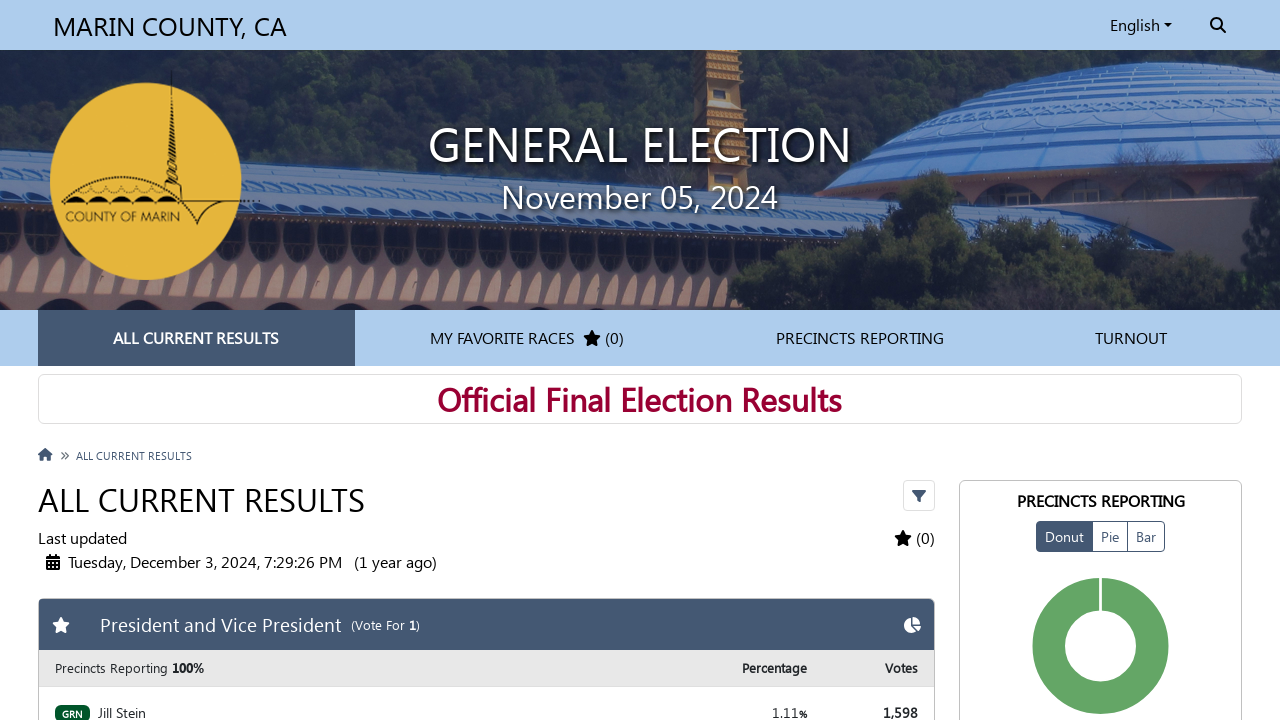

Scrolled to bottom of page to trigger lazy loading
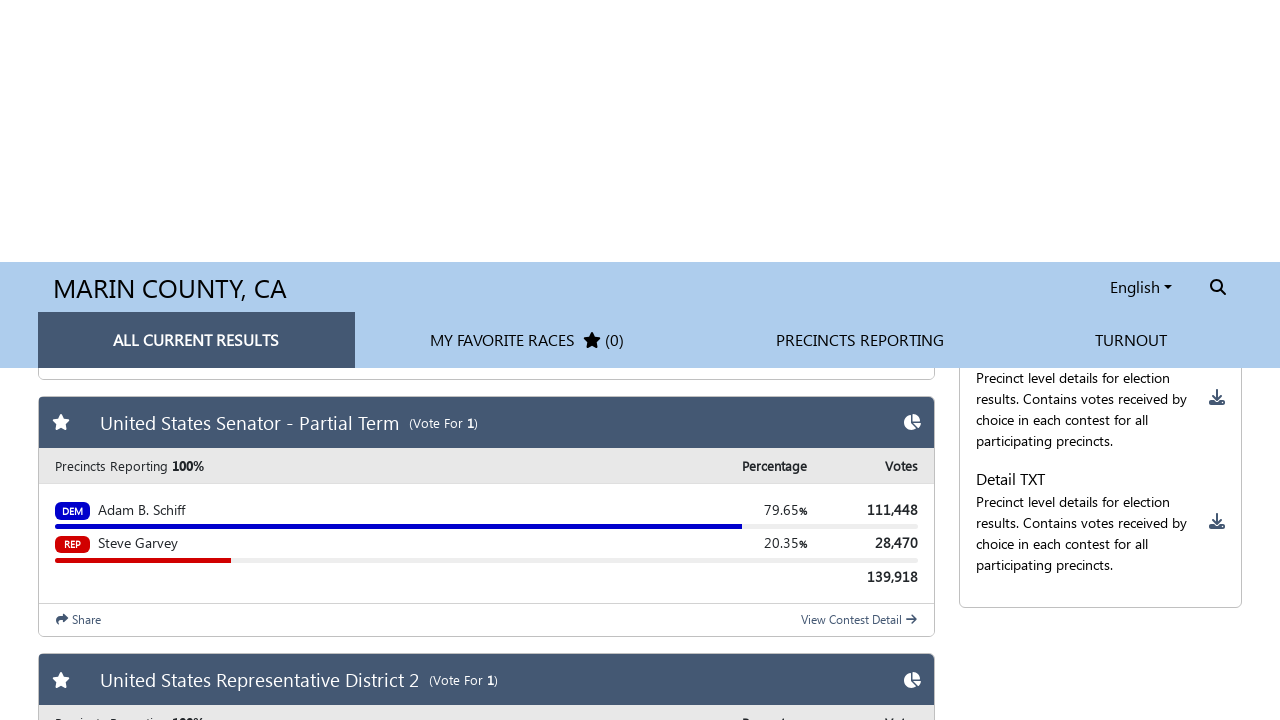

Waited 2 seconds for lazy-loaded content to render
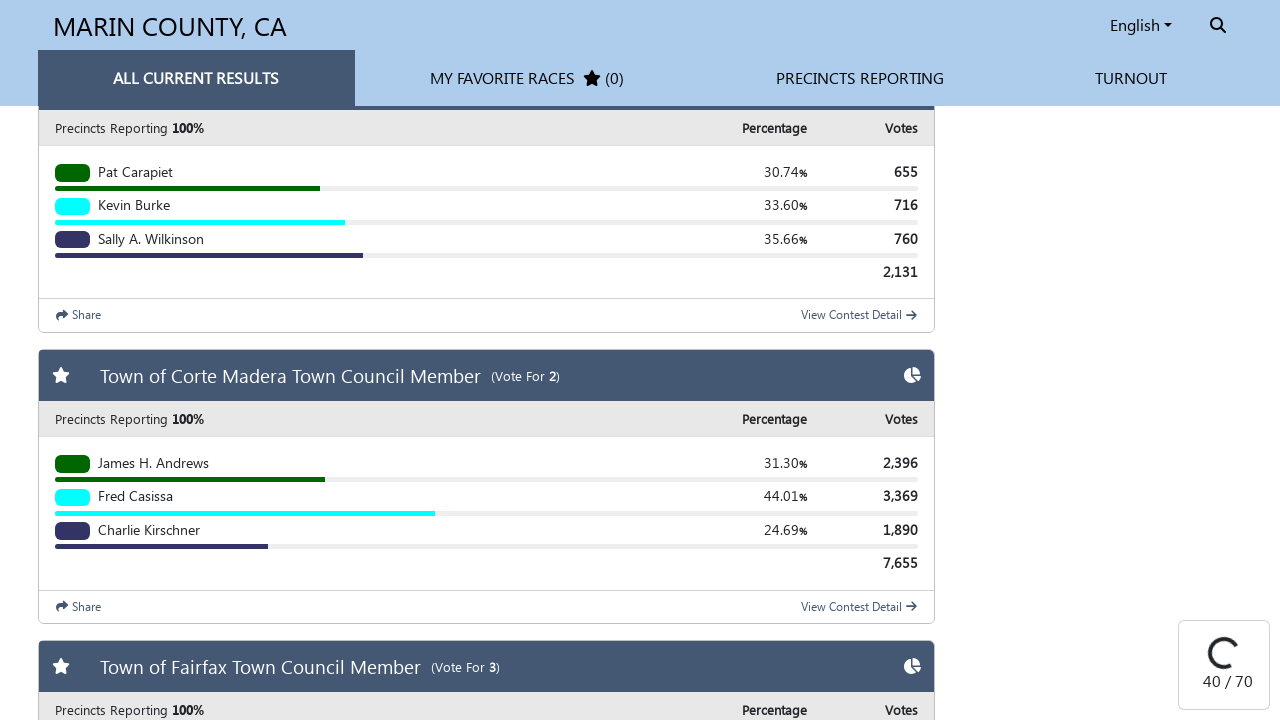

Scrolled to bottom of page to trigger lazy loading
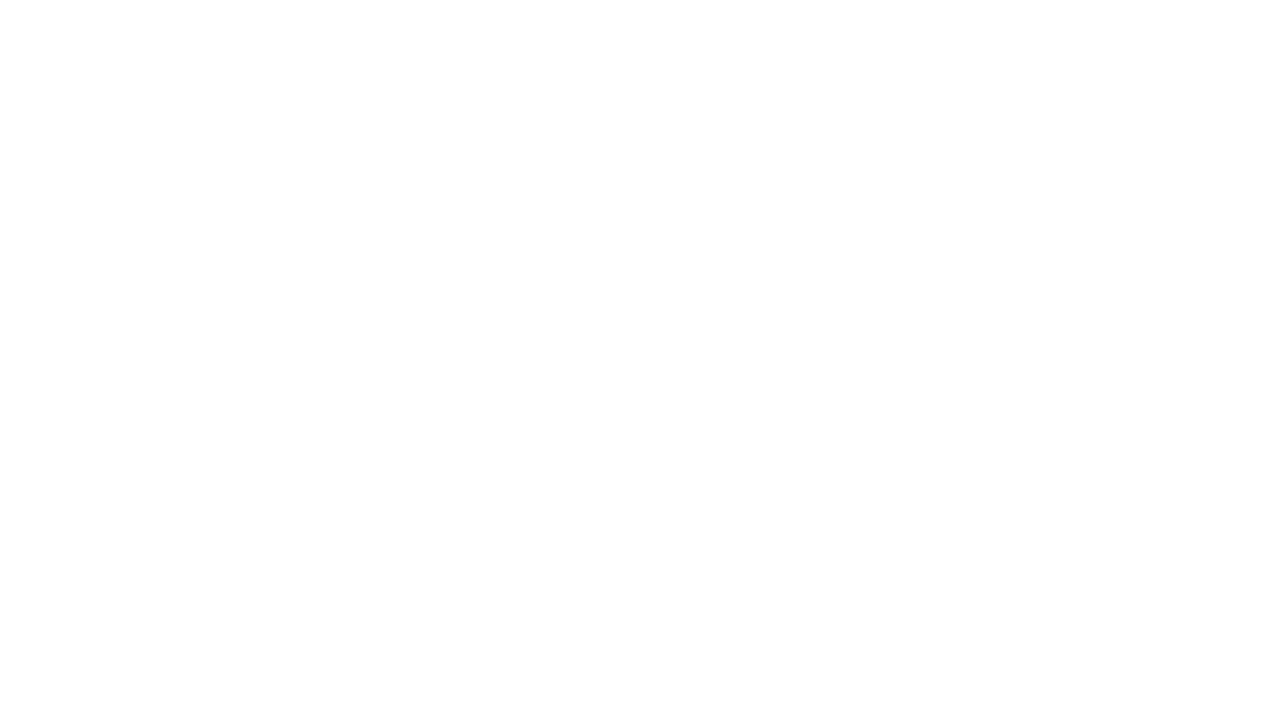

Waited 2 seconds for lazy-loaded content to render
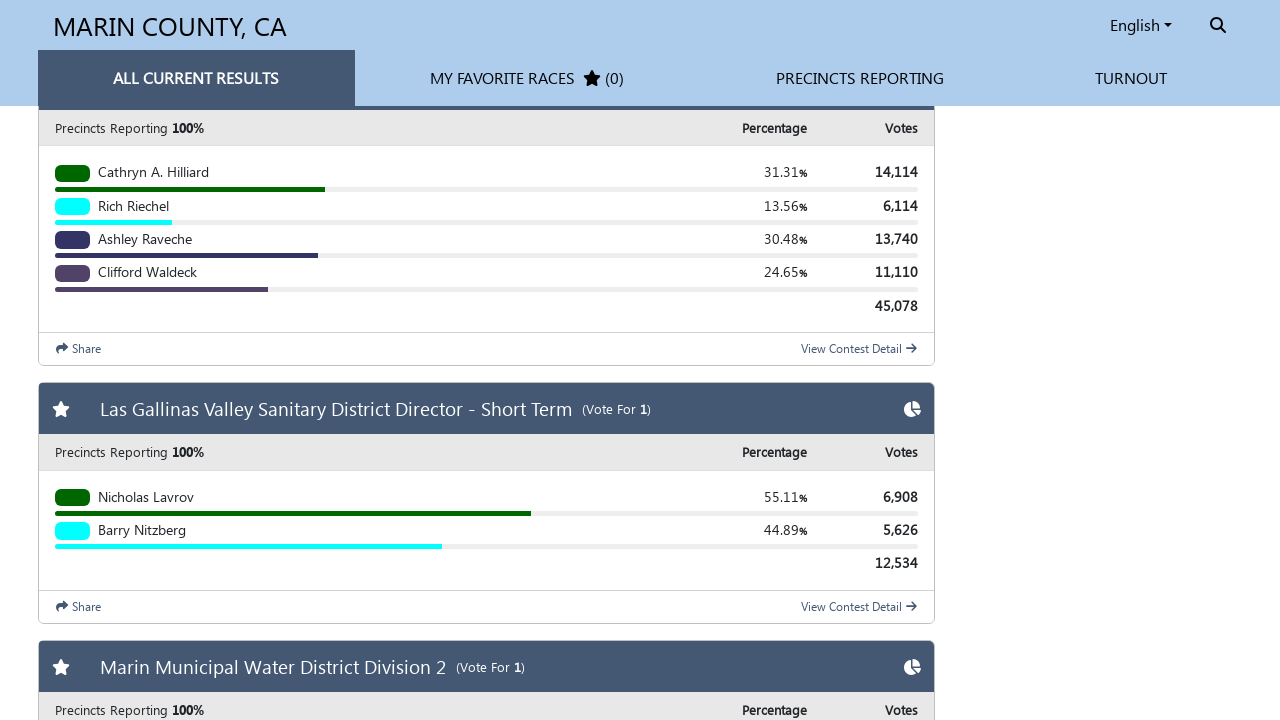

Scrolled to bottom of page to trigger lazy loading
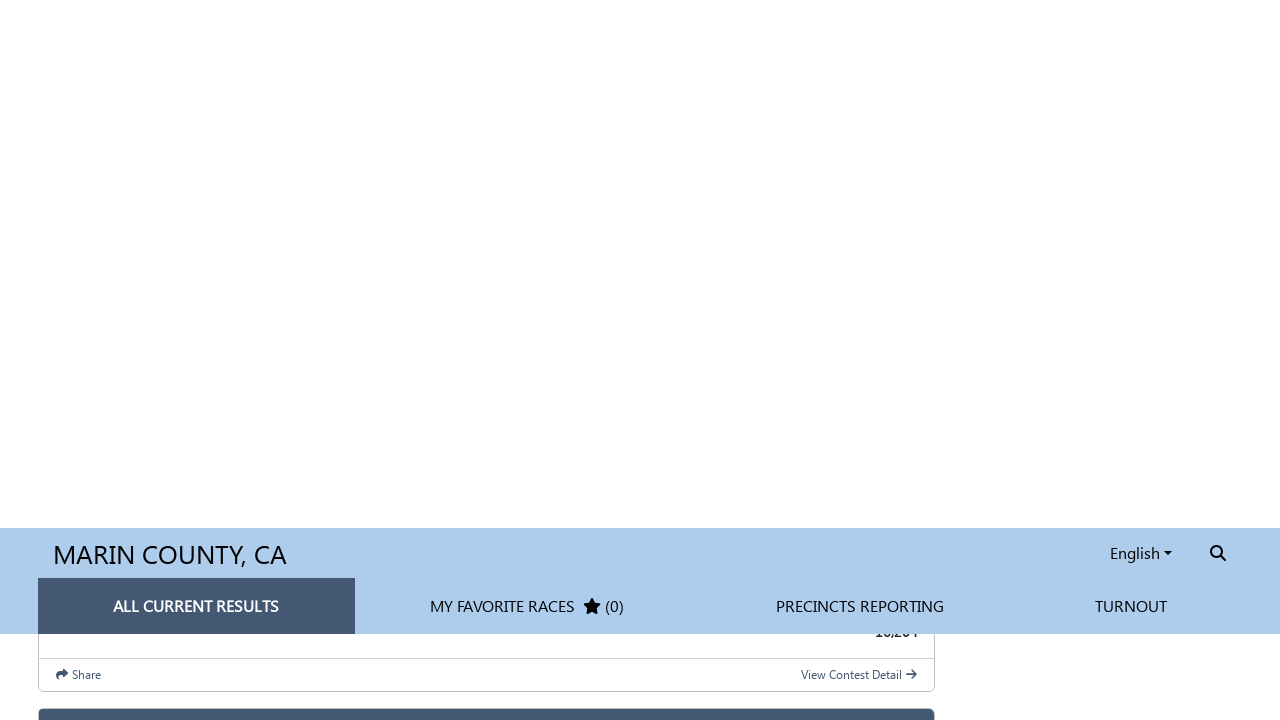

Waited 2 seconds for lazy-loaded content to render
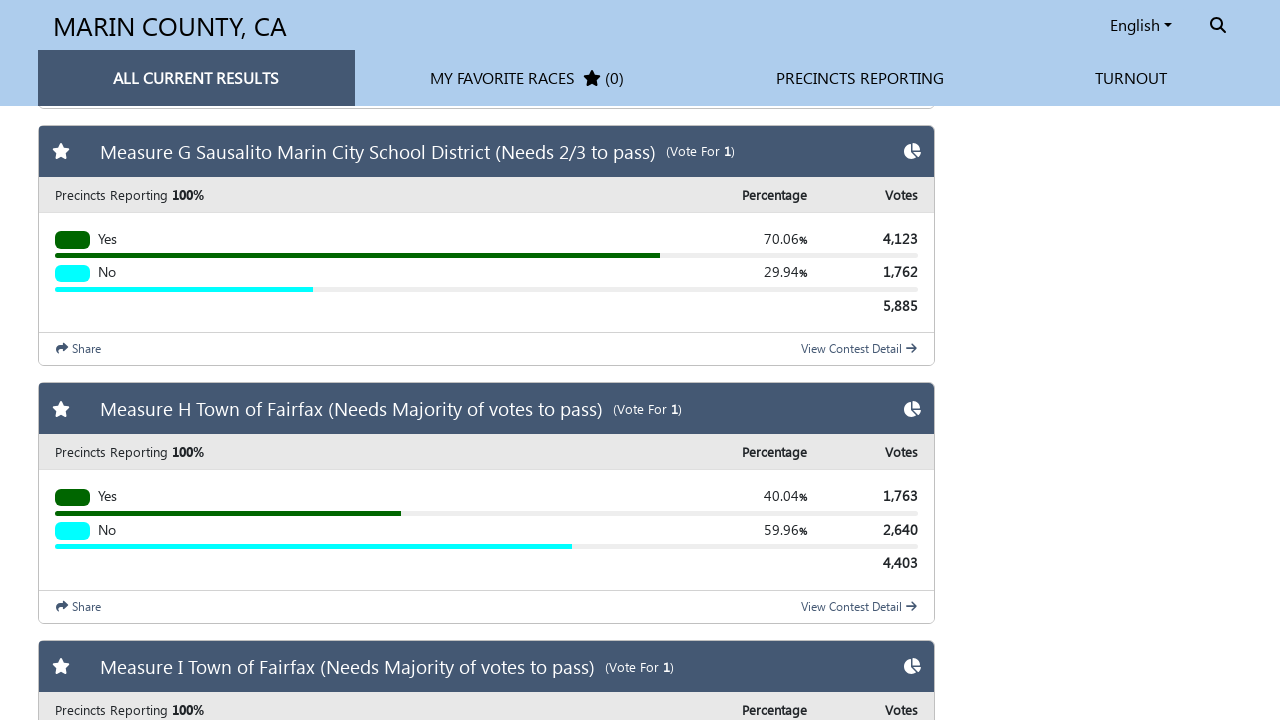

Scrolled to bottom of page to trigger lazy loading
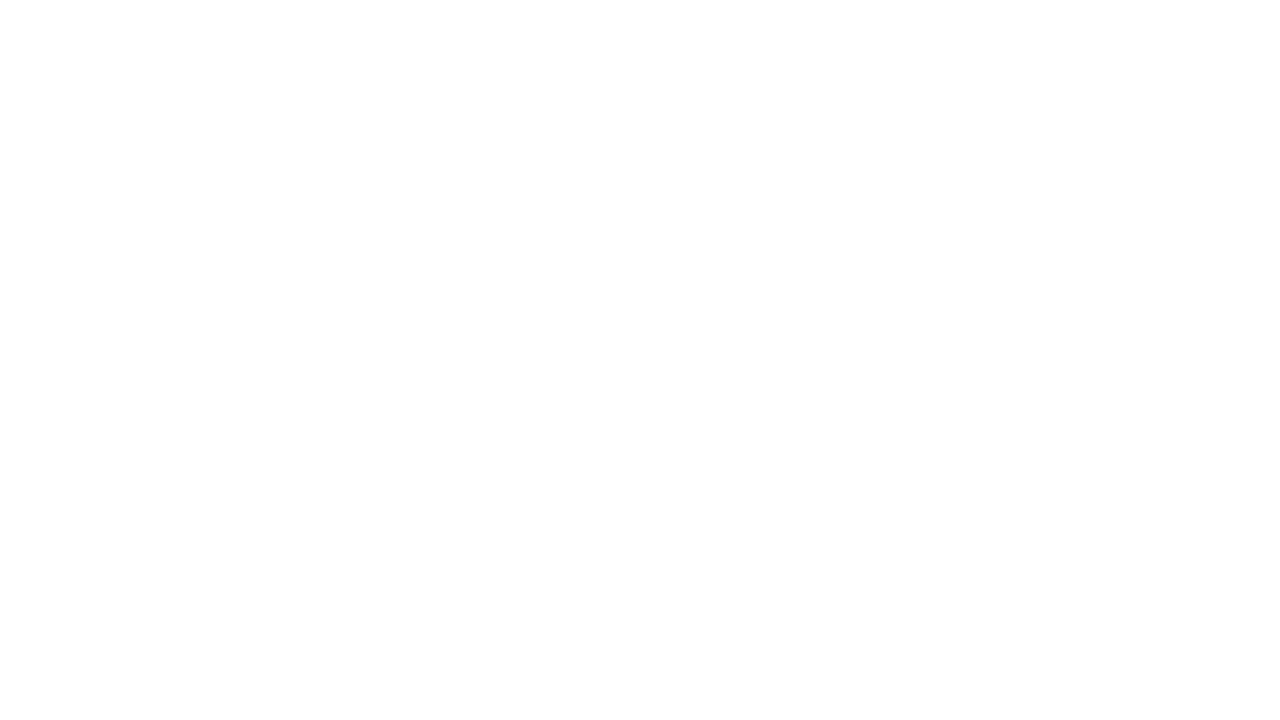

Waited 2 seconds for lazy-loaded content to render
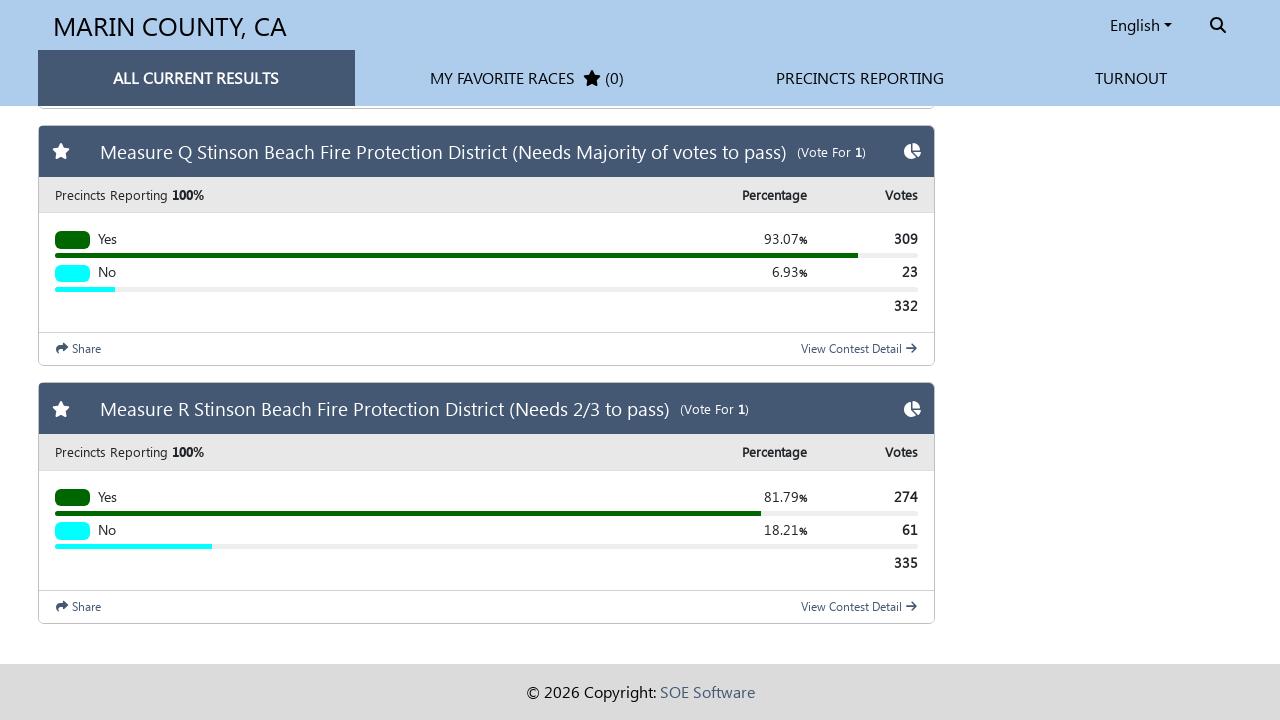

Scrolled to bottom of page to trigger lazy loading
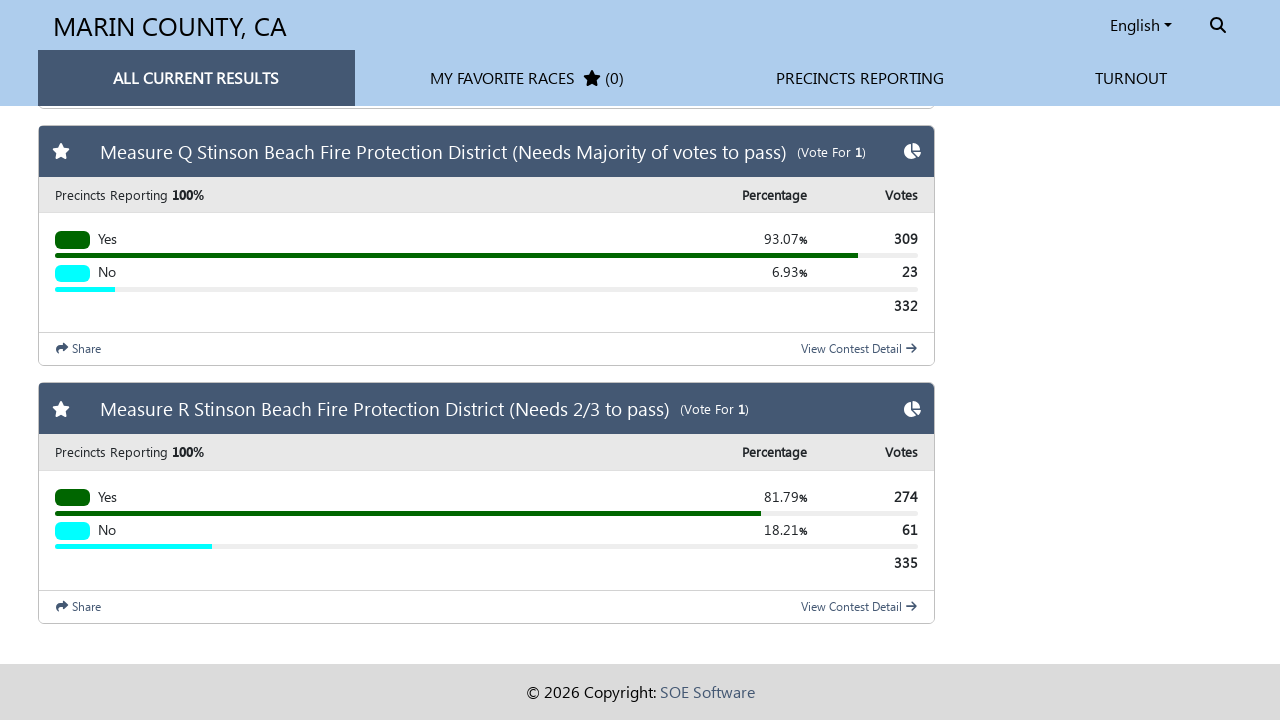

Waited 2 seconds for lazy-loaded content to render
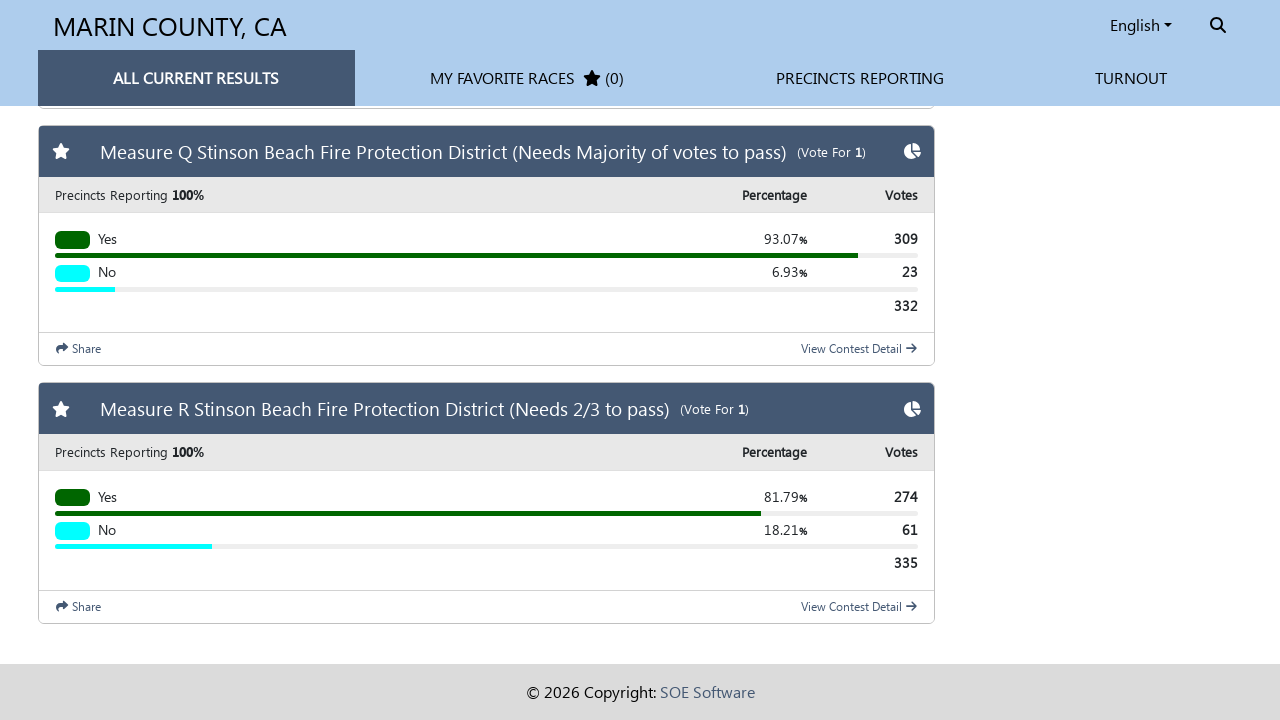

Waited 2 seconds for final content to settle
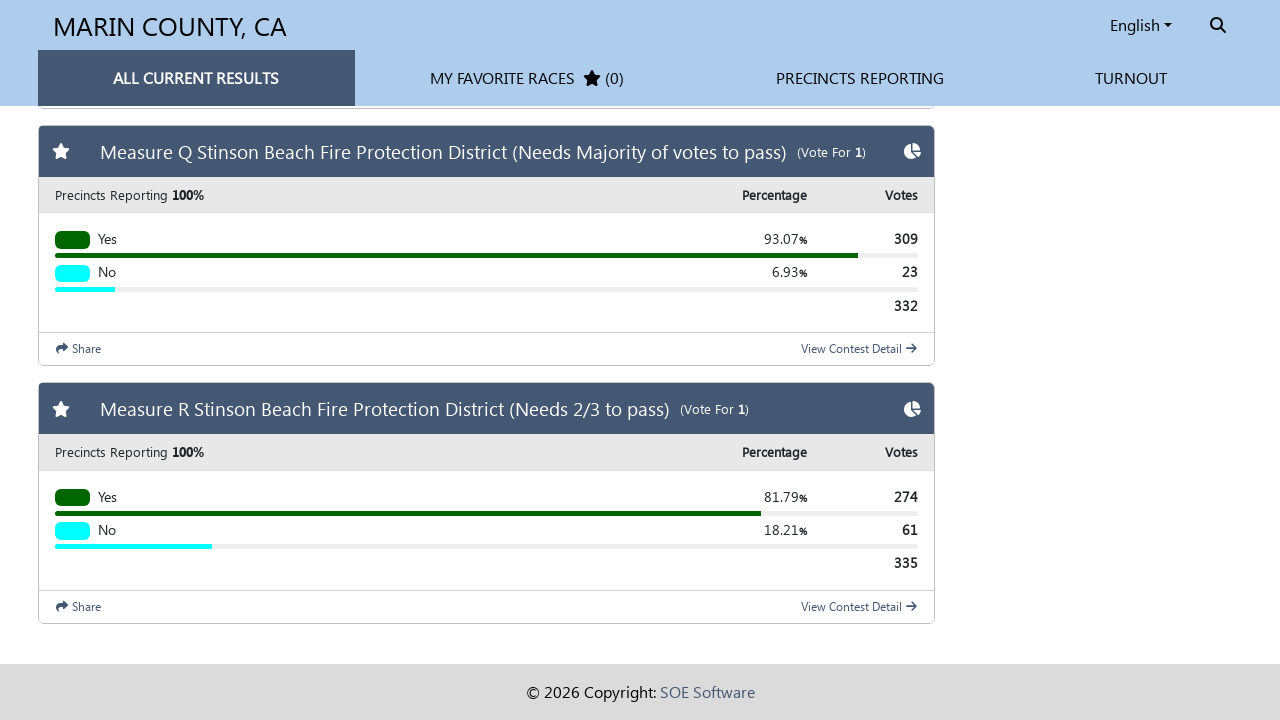

Verified that contest elements have loaded on the page
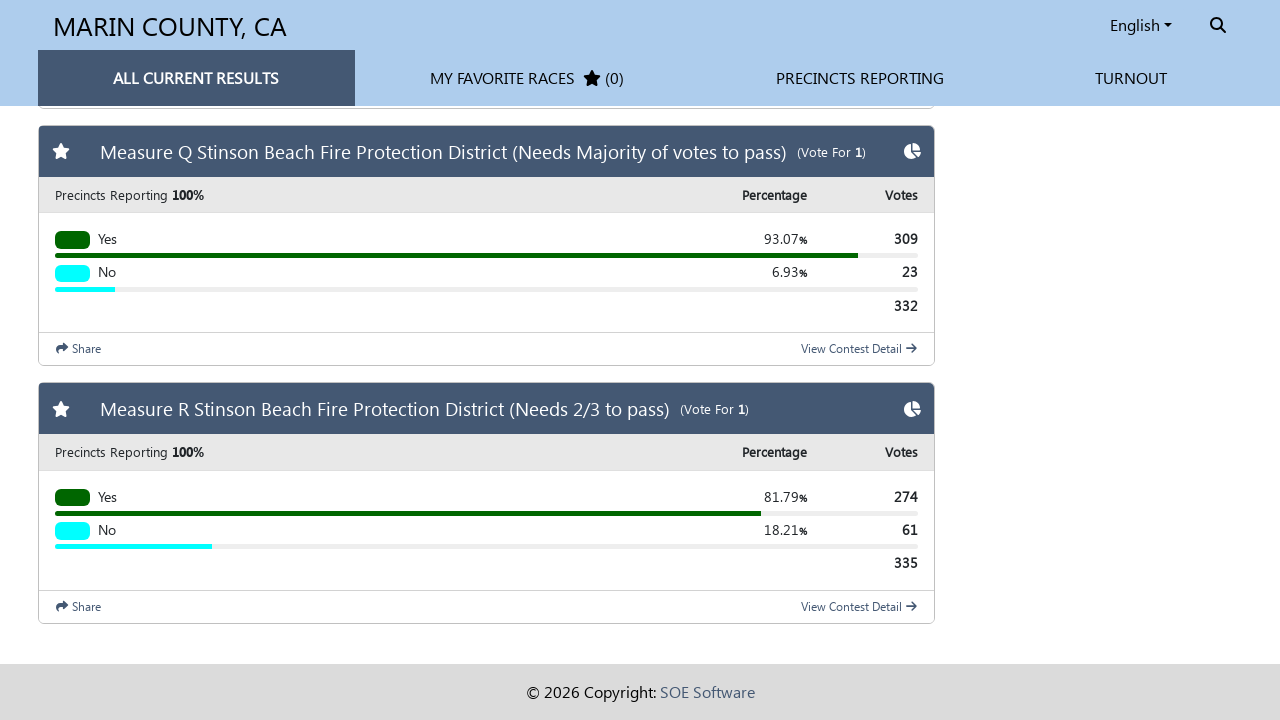

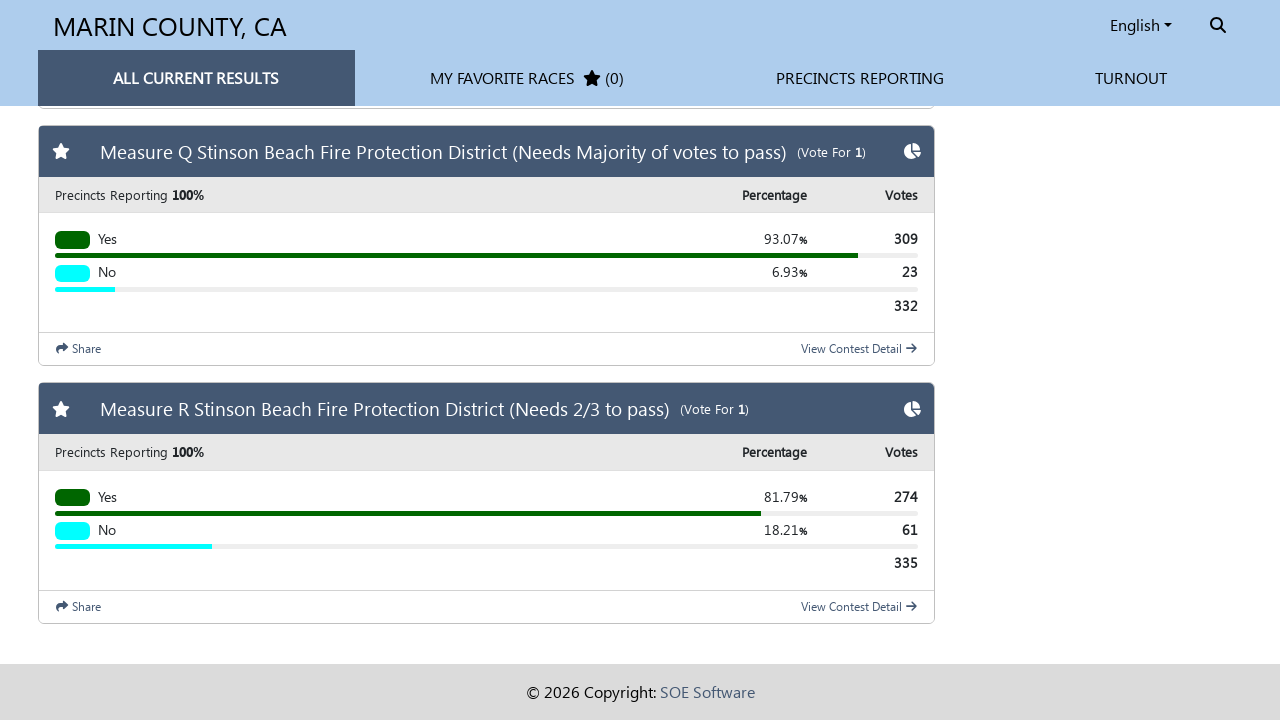